Opens the OTUS education platform homepage

Starting URL: https://otus.ru/

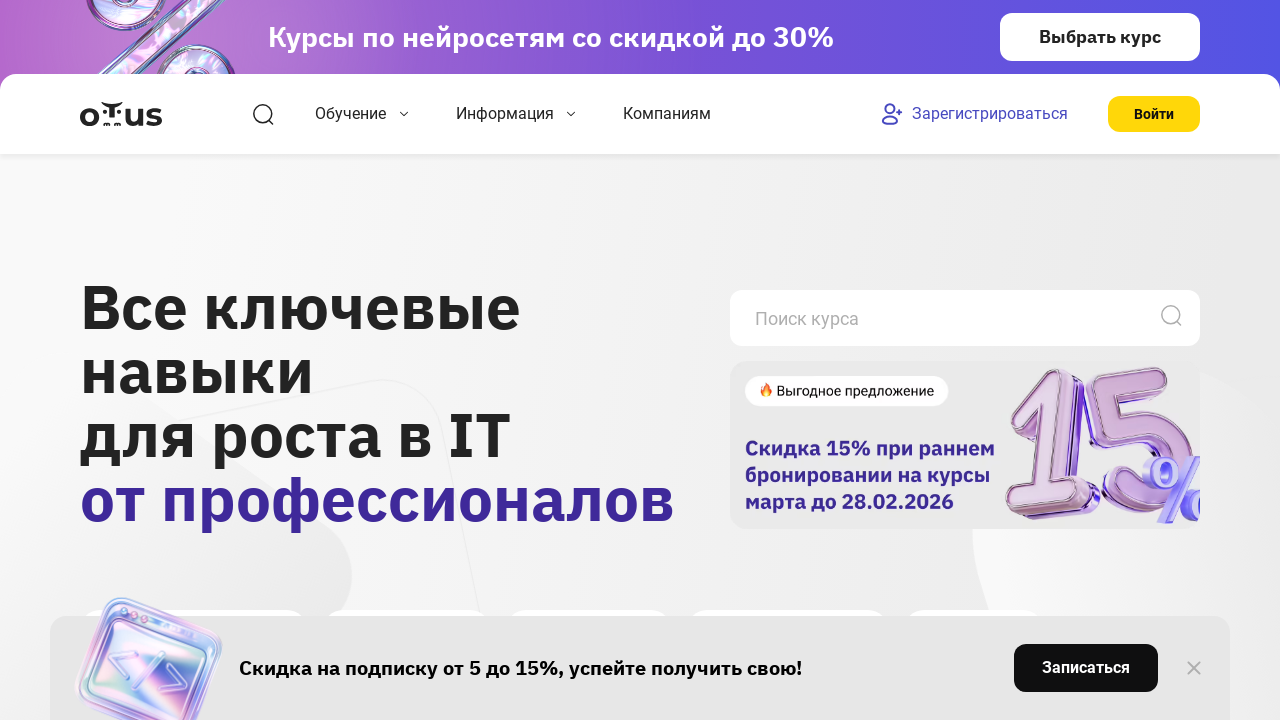

OTUS education platform homepage loaded
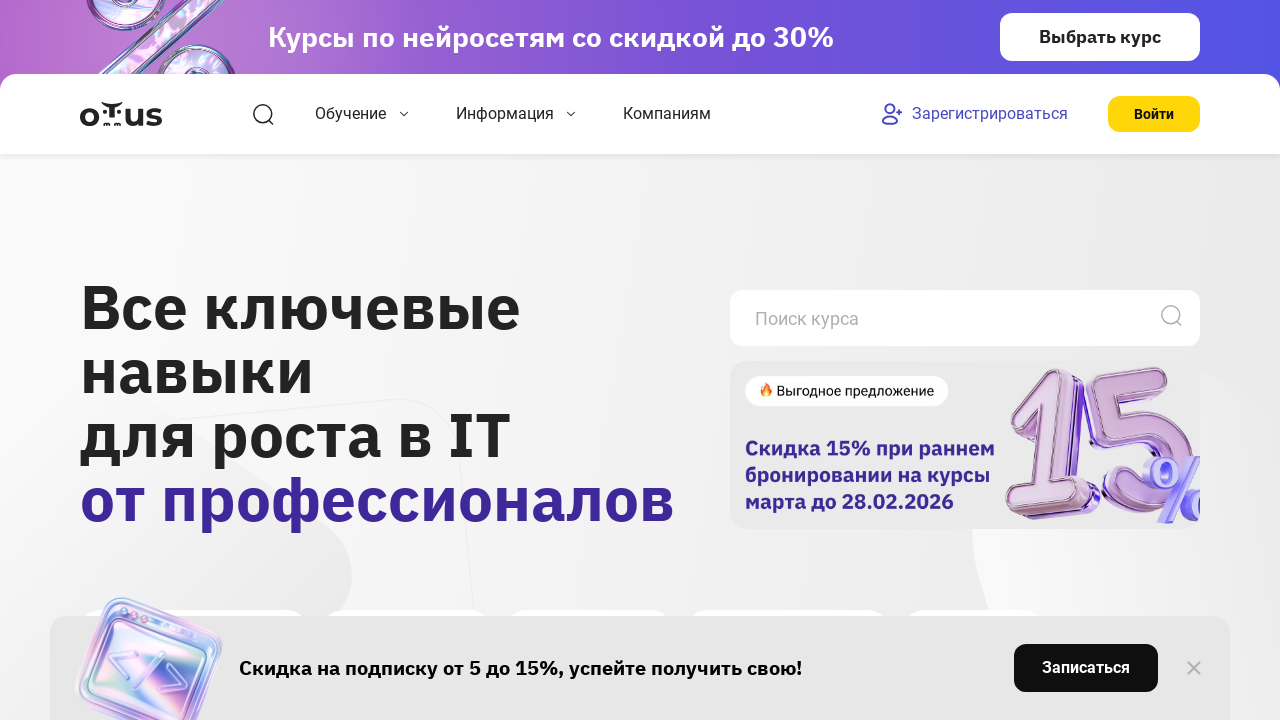

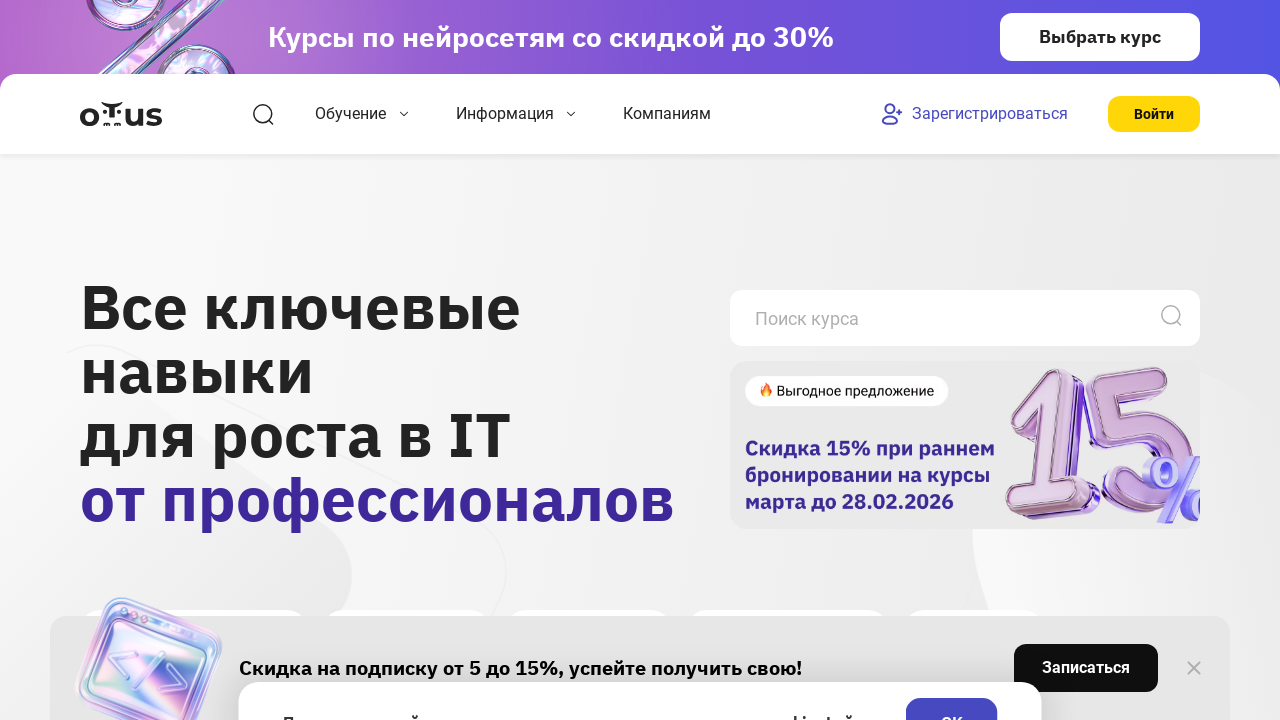